Tests dropdown selection by manually iterating through option elements, clicking on "Option 1", and verifying the selection was made correctly.

Starting URL: http://the-internet.herokuapp.com/dropdown

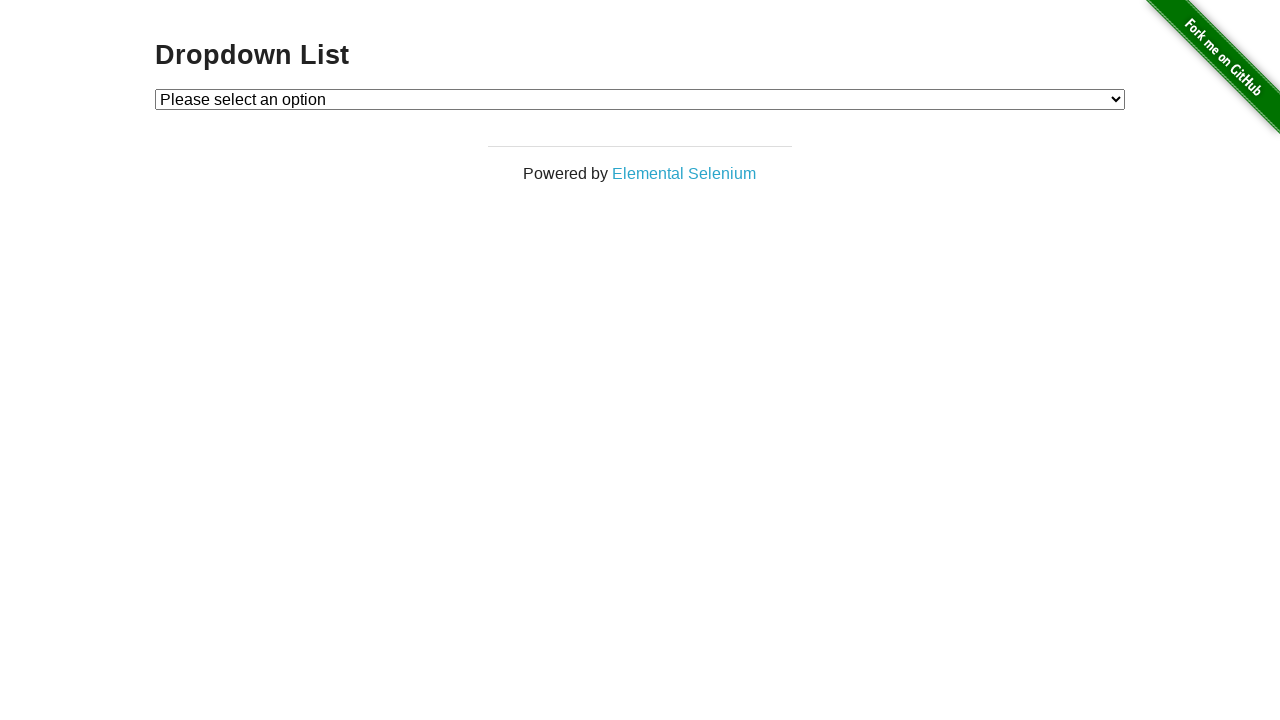

Located the dropdown element
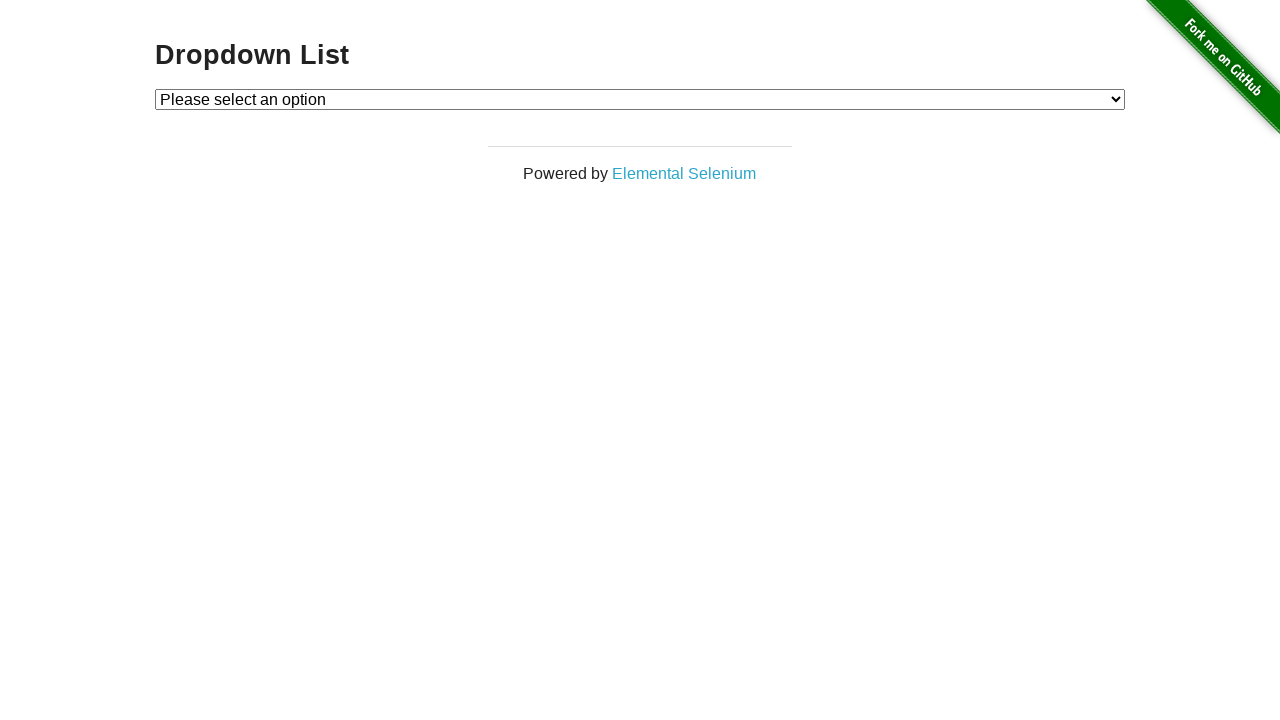

Selected 'Option 1' from the dropdown on #dropdown
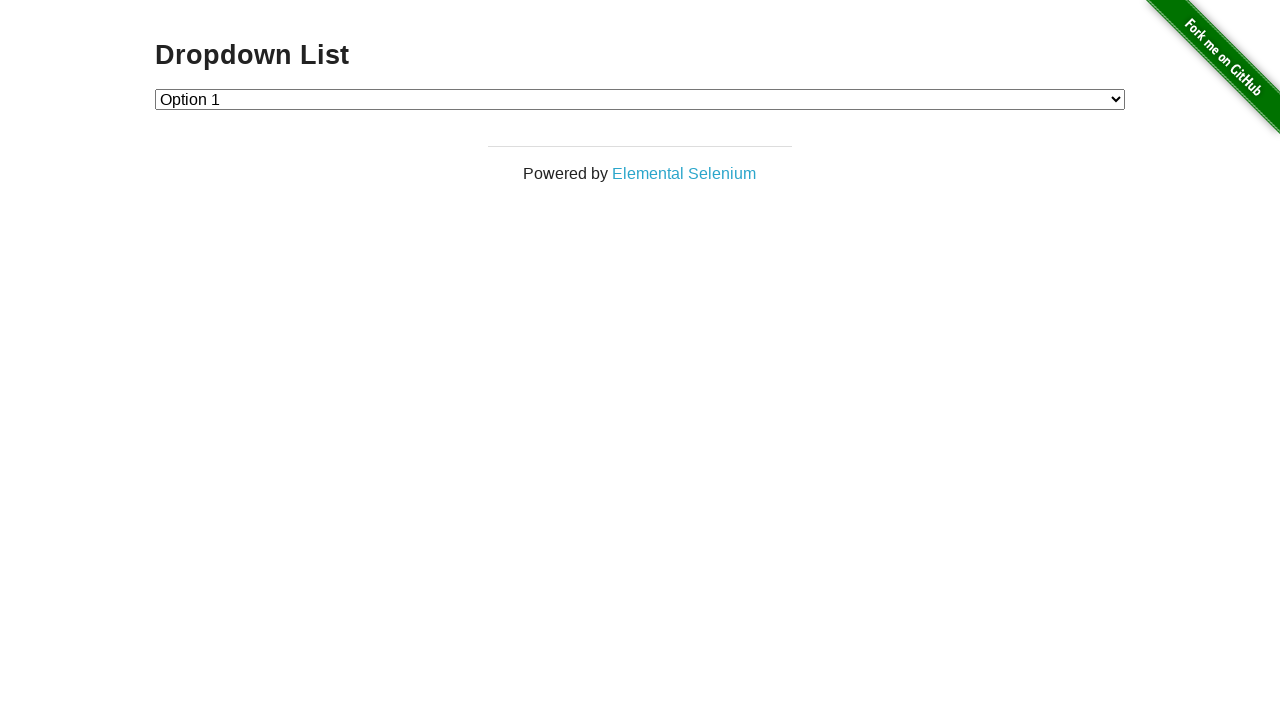

Retrieved the selected dropdown value
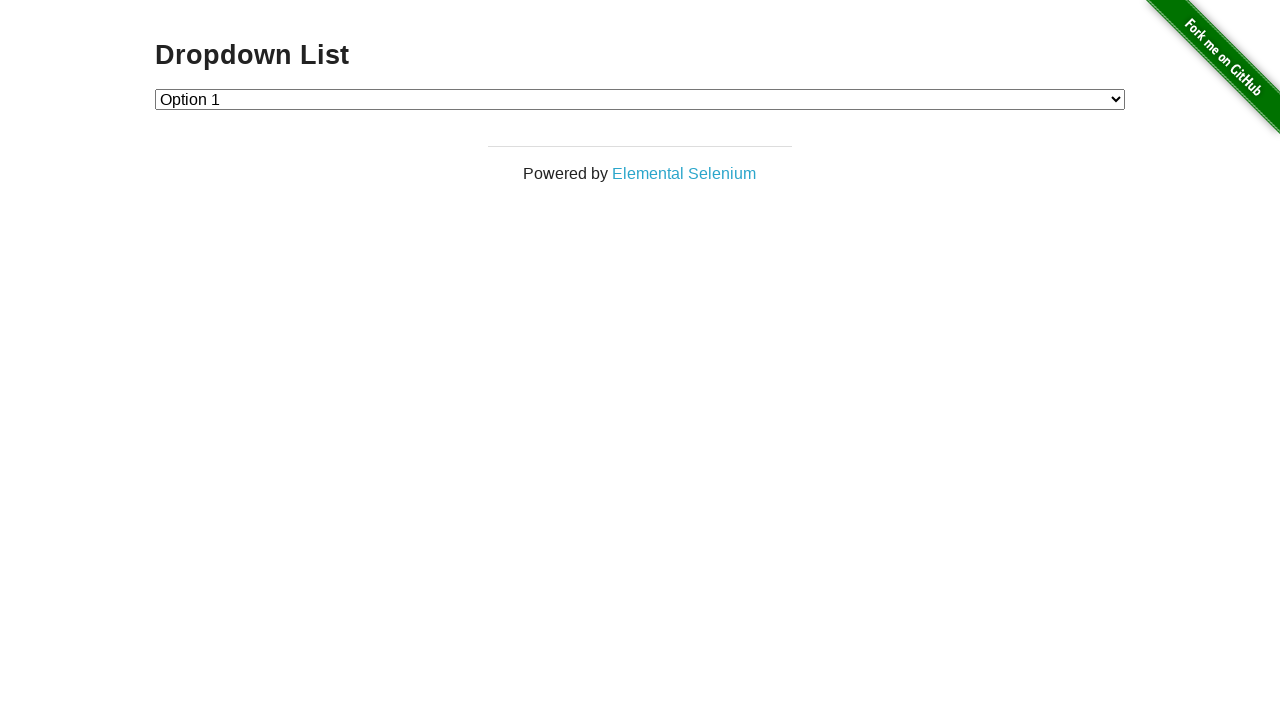

Verified that the selected option value is '1'
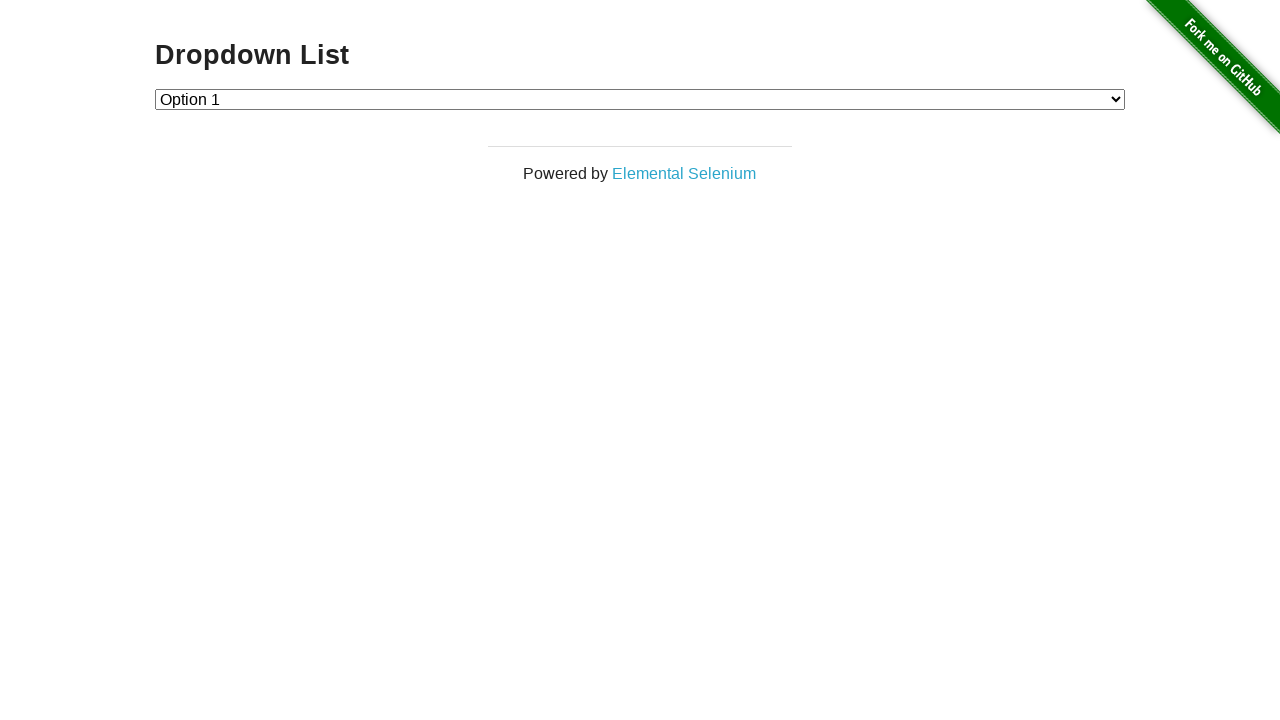

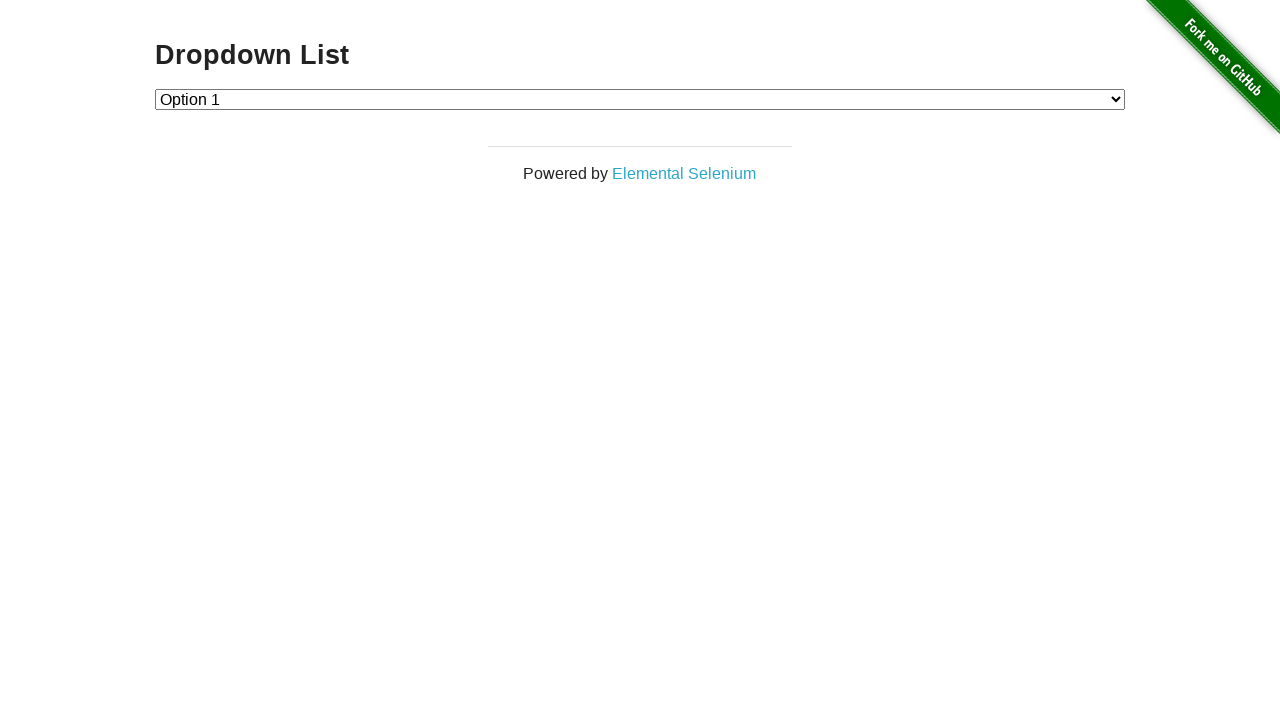